Tests VWO free trial signup form validation by entering an invalid email address and verifying the error message

Starting URL: https://vwo.com/free-trial

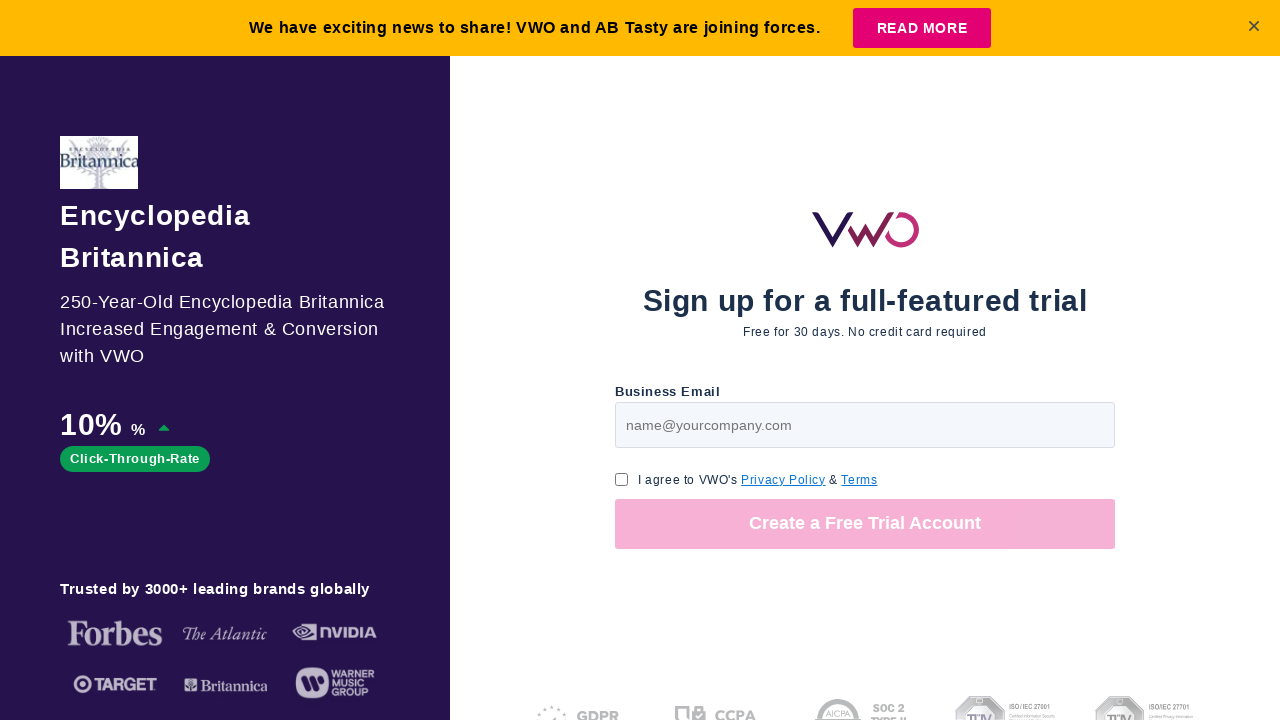

Filled email field with invalid email 'Kartik@987547' on #page-v1-step1-email
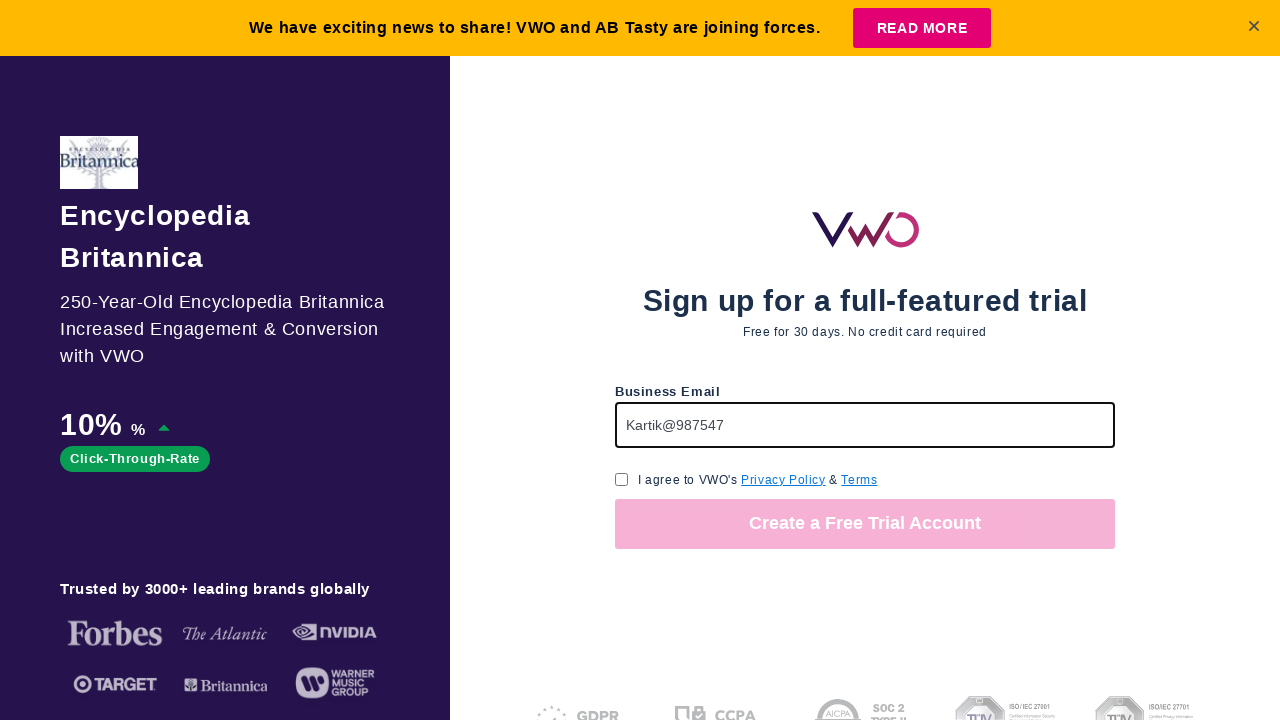

Clicked GDPR consent checkbox at (622, 479) on input[name='gdpr_consent_checkbox']
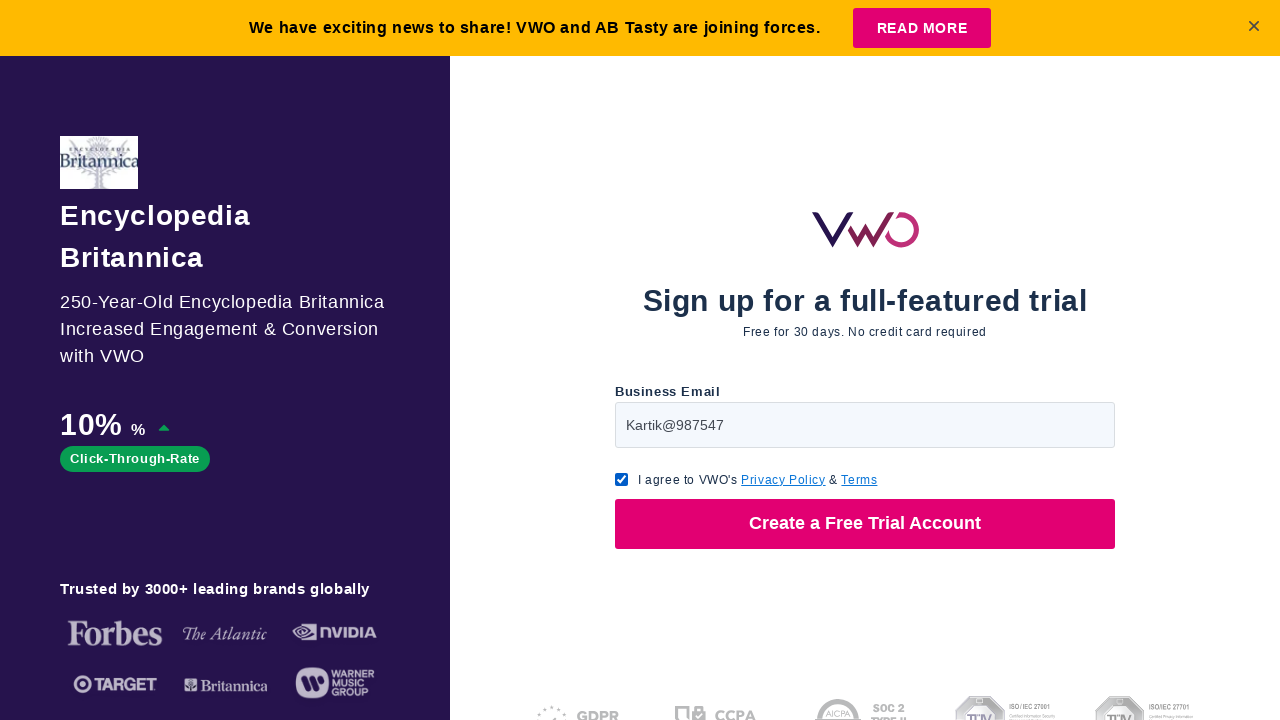

Clicked submit button to attempt signup at (865, 524) on button[type='submit']
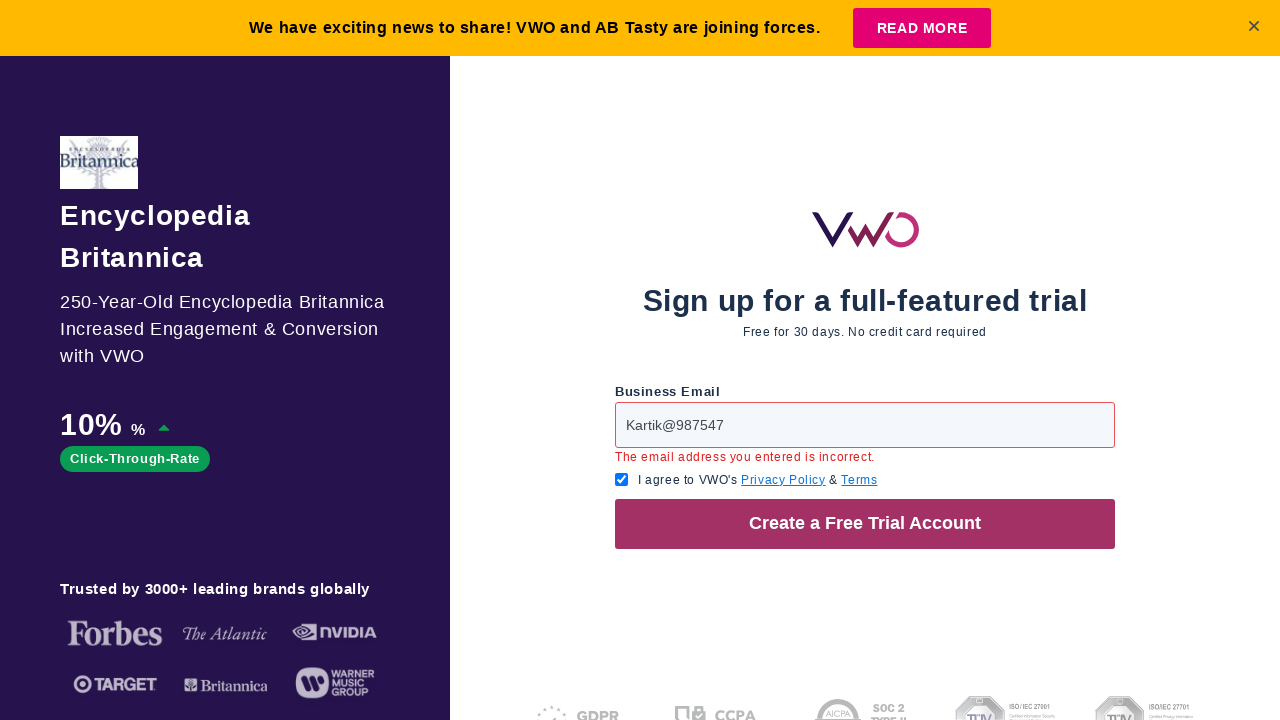

Error message appeared on the page
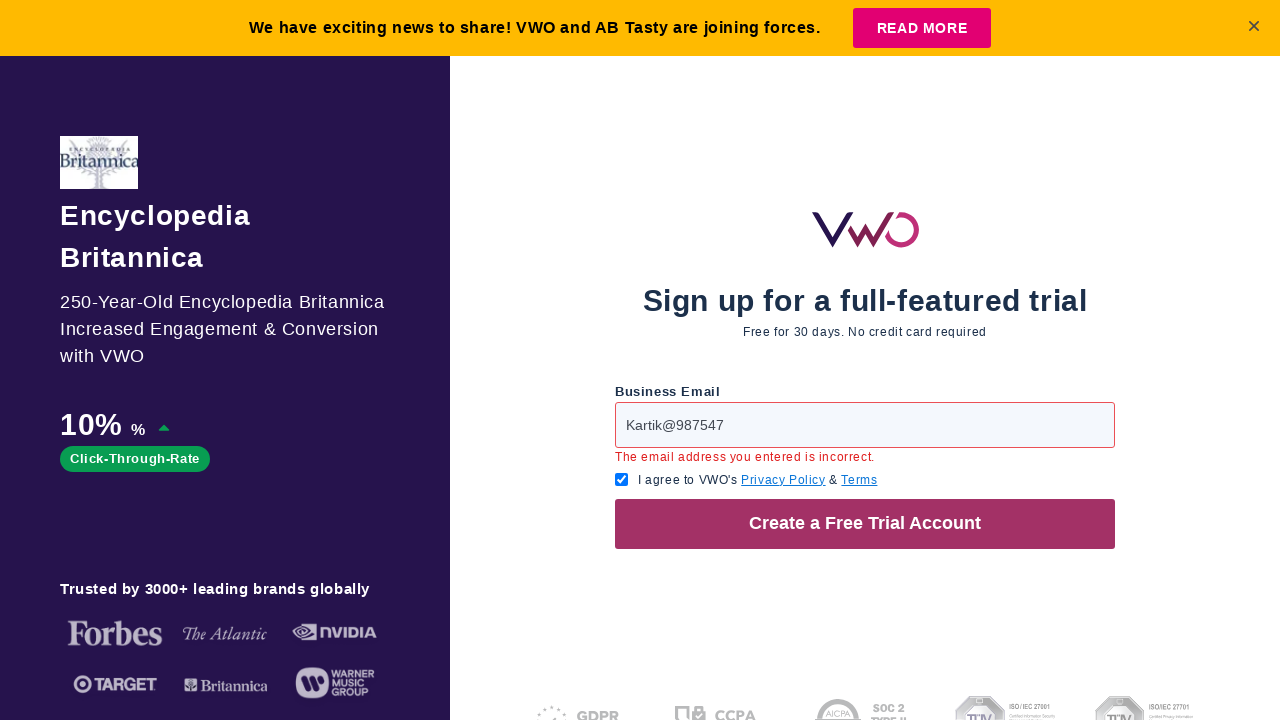

Verified error message text matches expected validation message
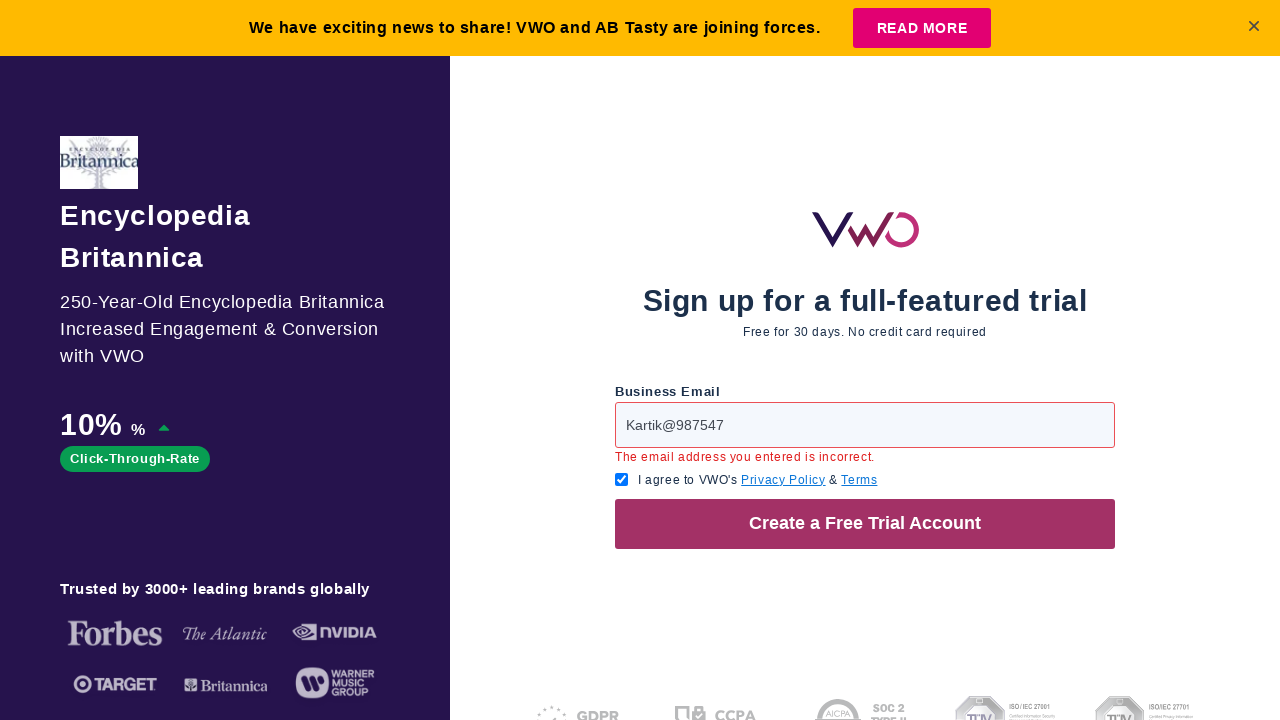

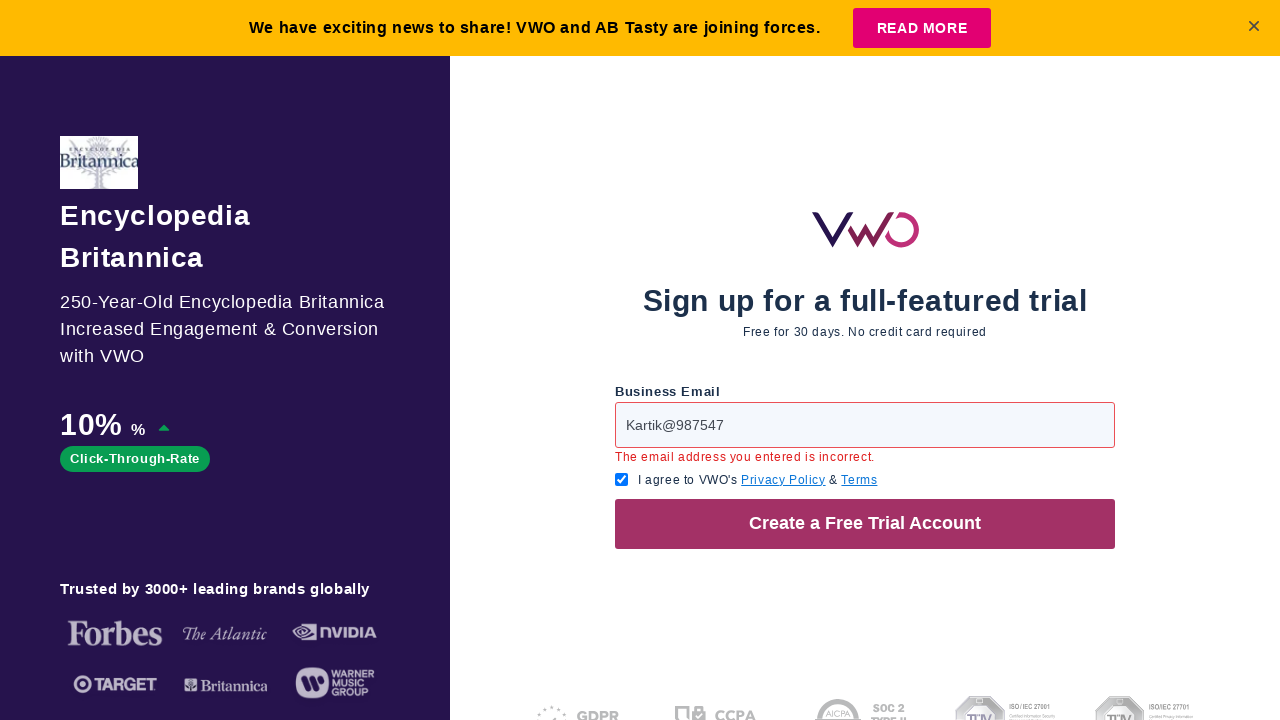